Tests the browser back button functionality with filter navigation

Starting URL: https://demo.playwright.dev/todomvc

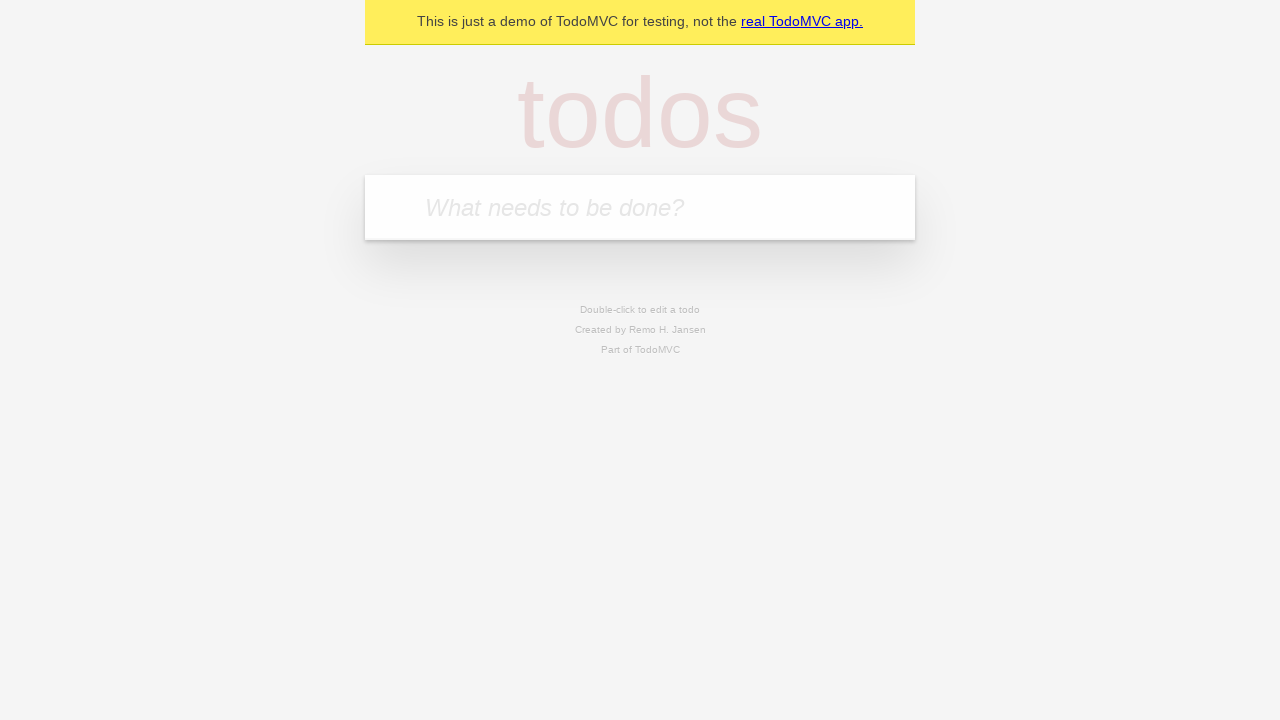

Filled new todo input with 'buy some cheese' on .new-todo
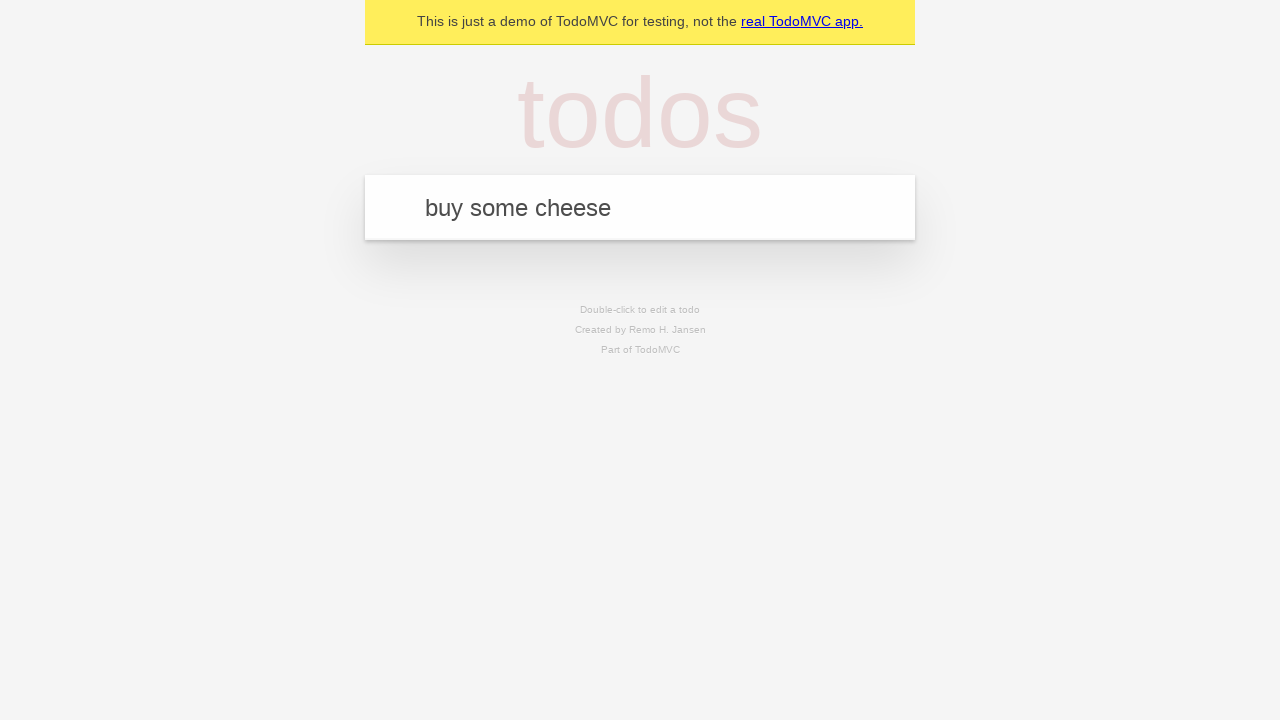

Pressed Enter to add first todo on .new-todo
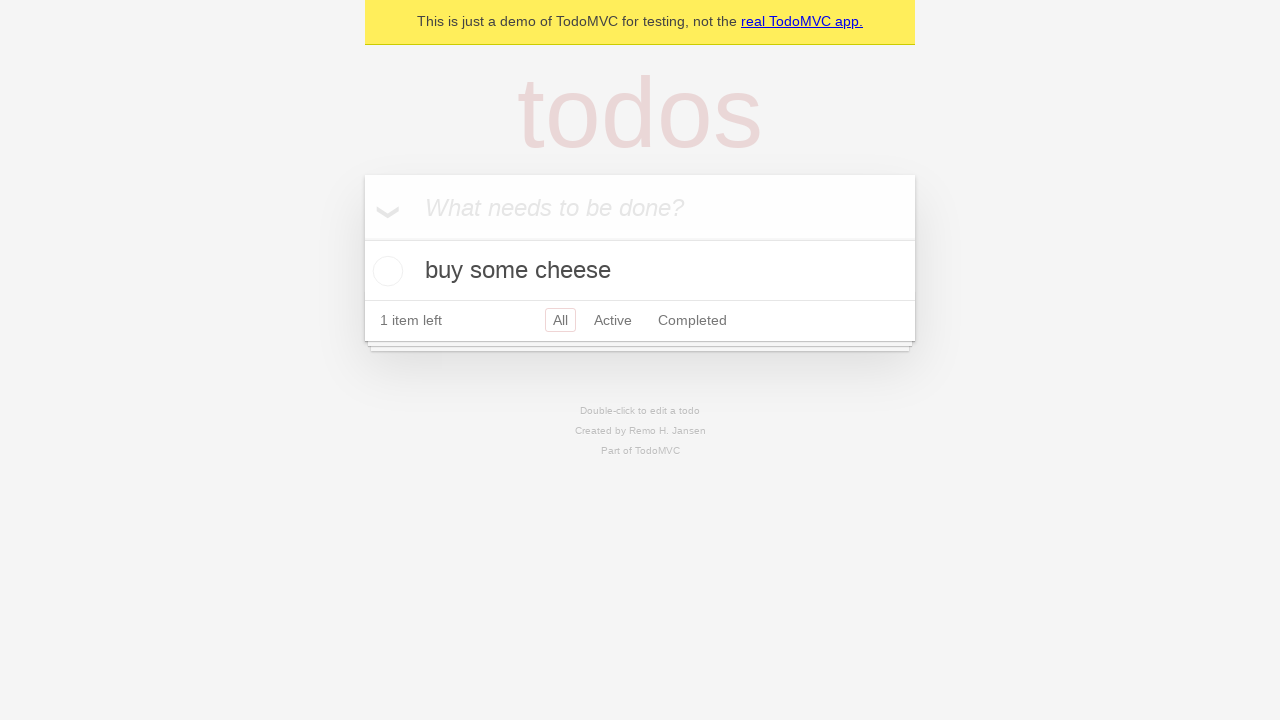

Filled new todo input with 'feed the cat' on .new-todo
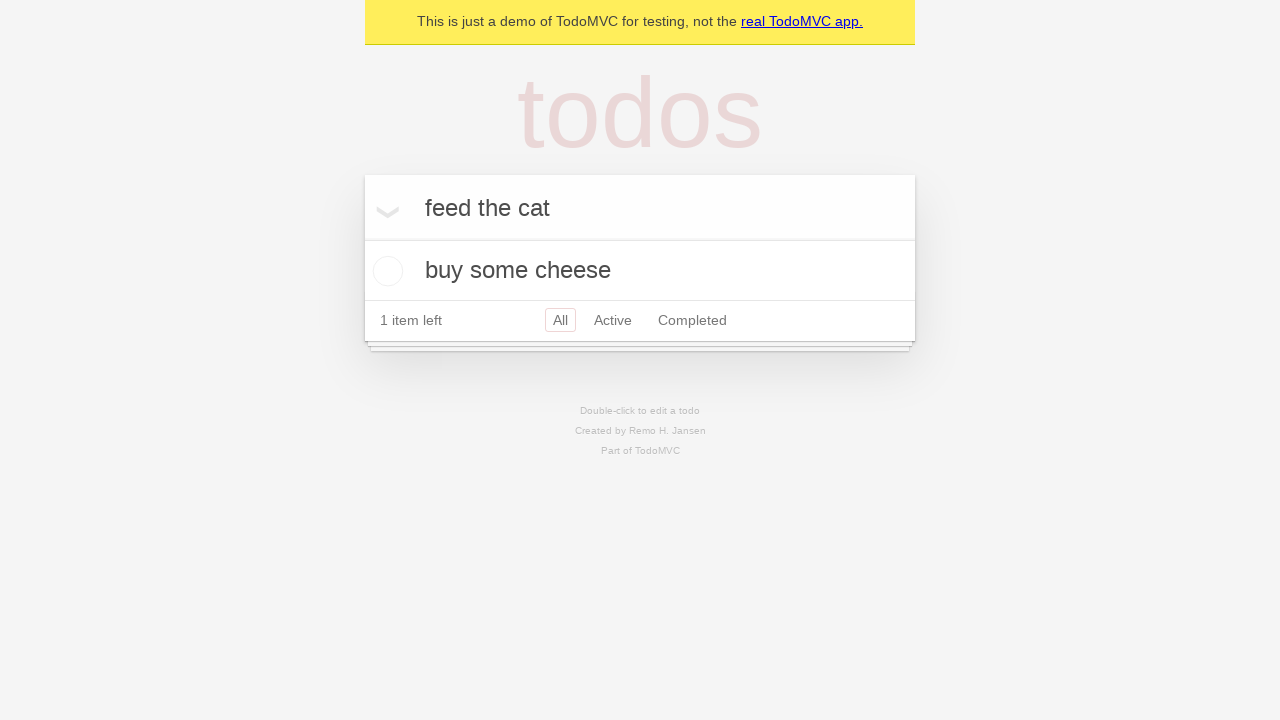

Pressed Enter to add second todo on .new-todo
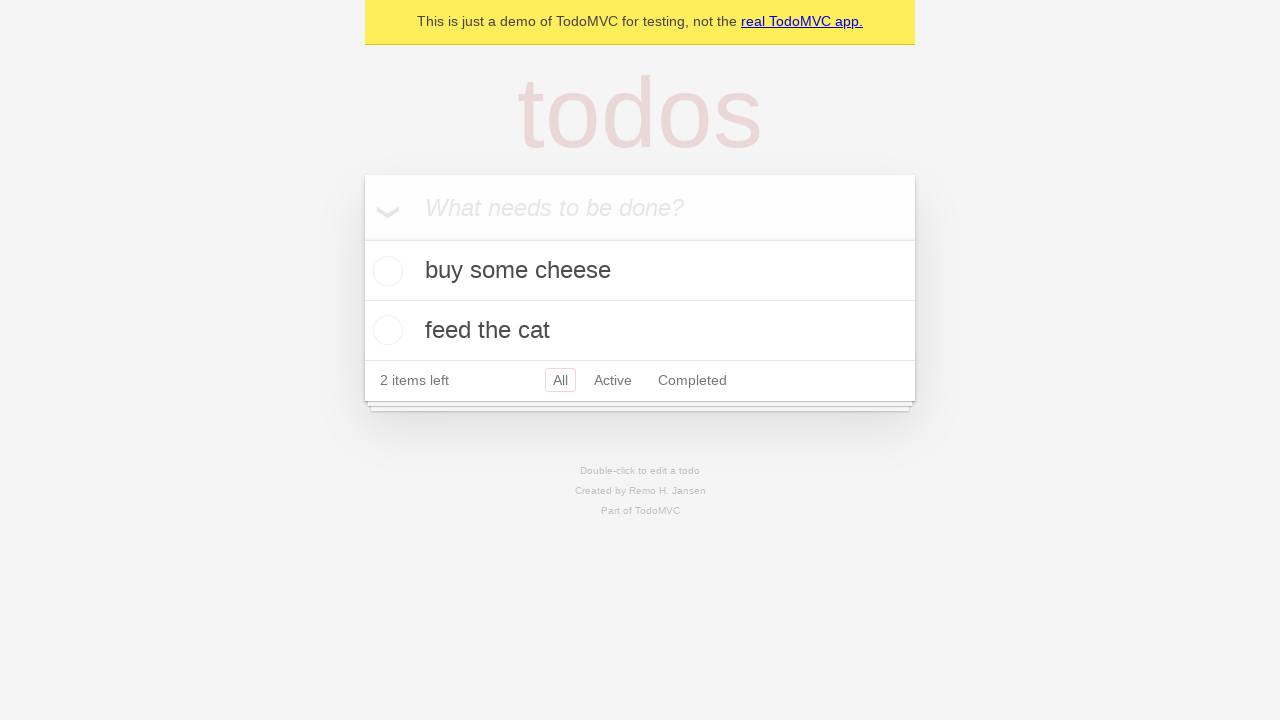

Filled new todo input with 'book a doctors appointment' on .new-todo
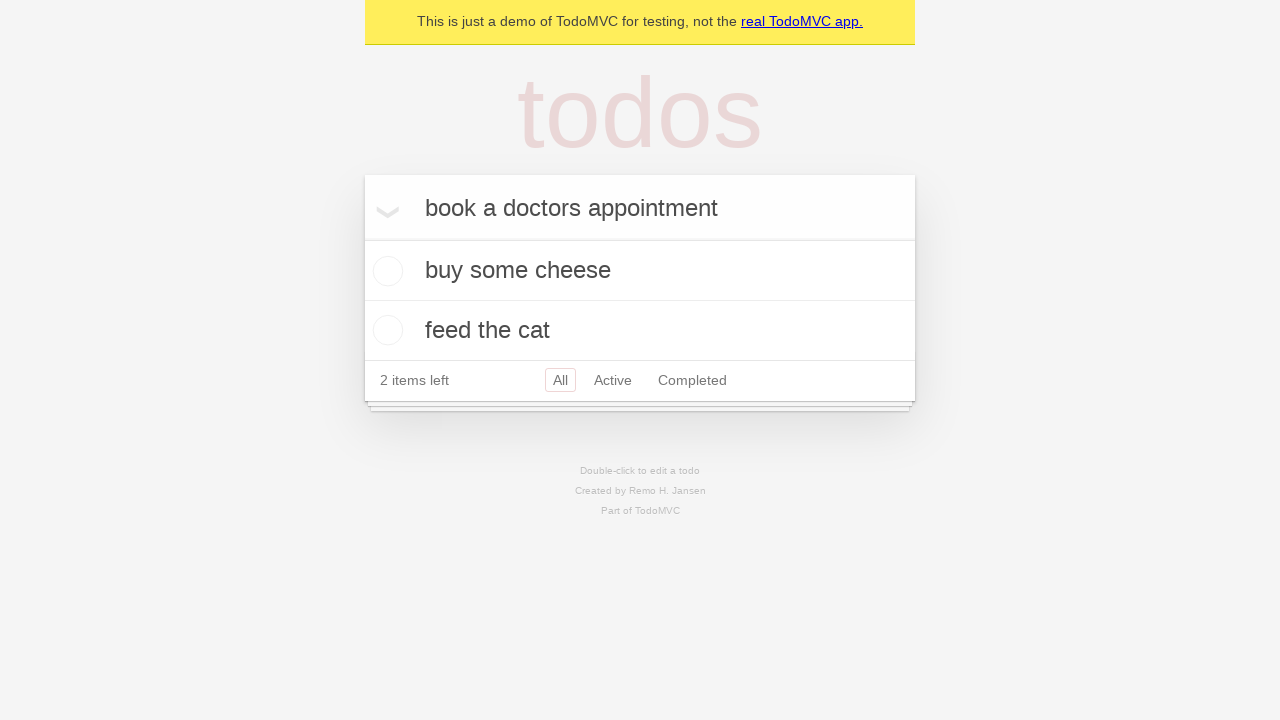

Pressed Enter to add third todo on .new-todo
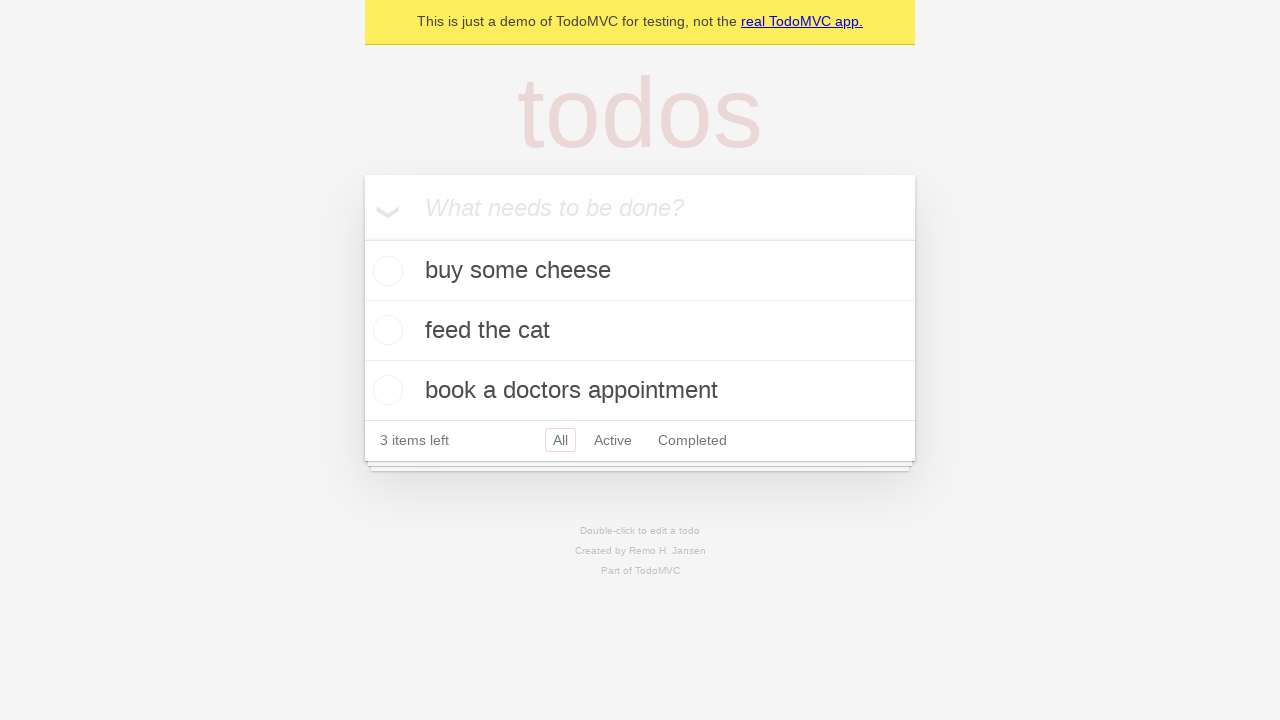

Marked second todo as completed at (385, 330) on .todo-list li .toggle >> nth=1
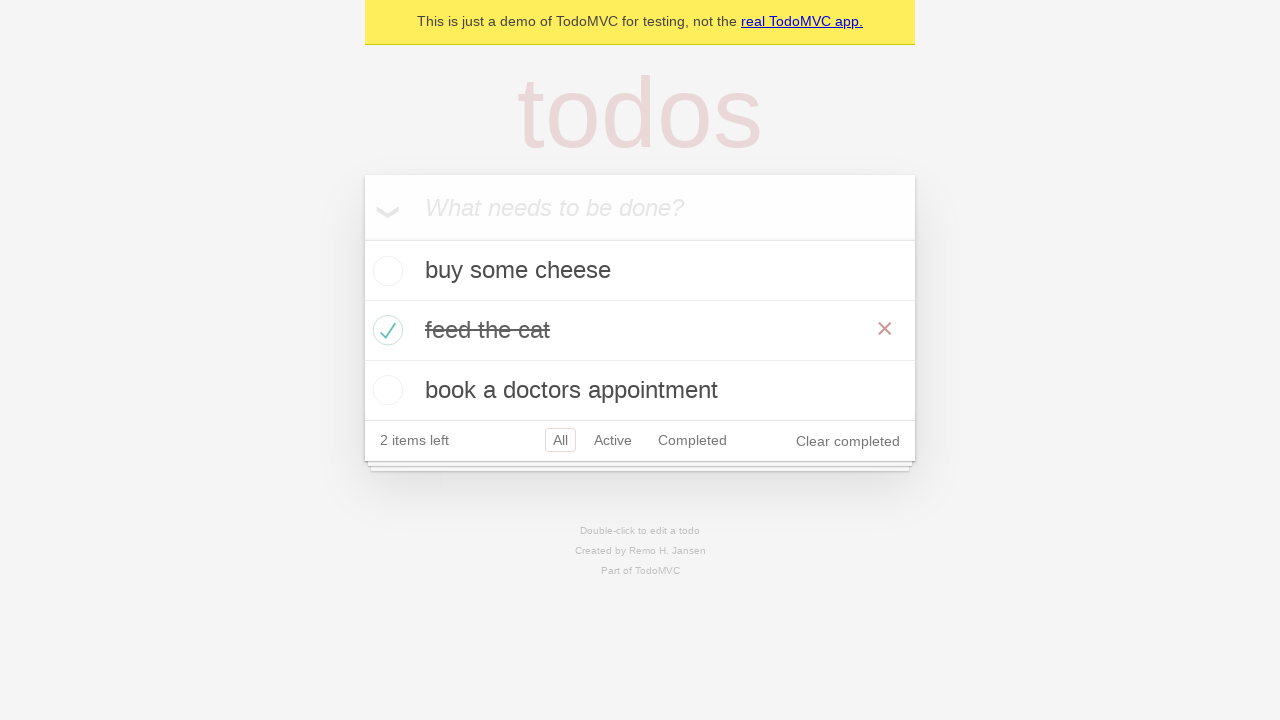

Clicked All filter at (560, 440) on .filters >> text=All
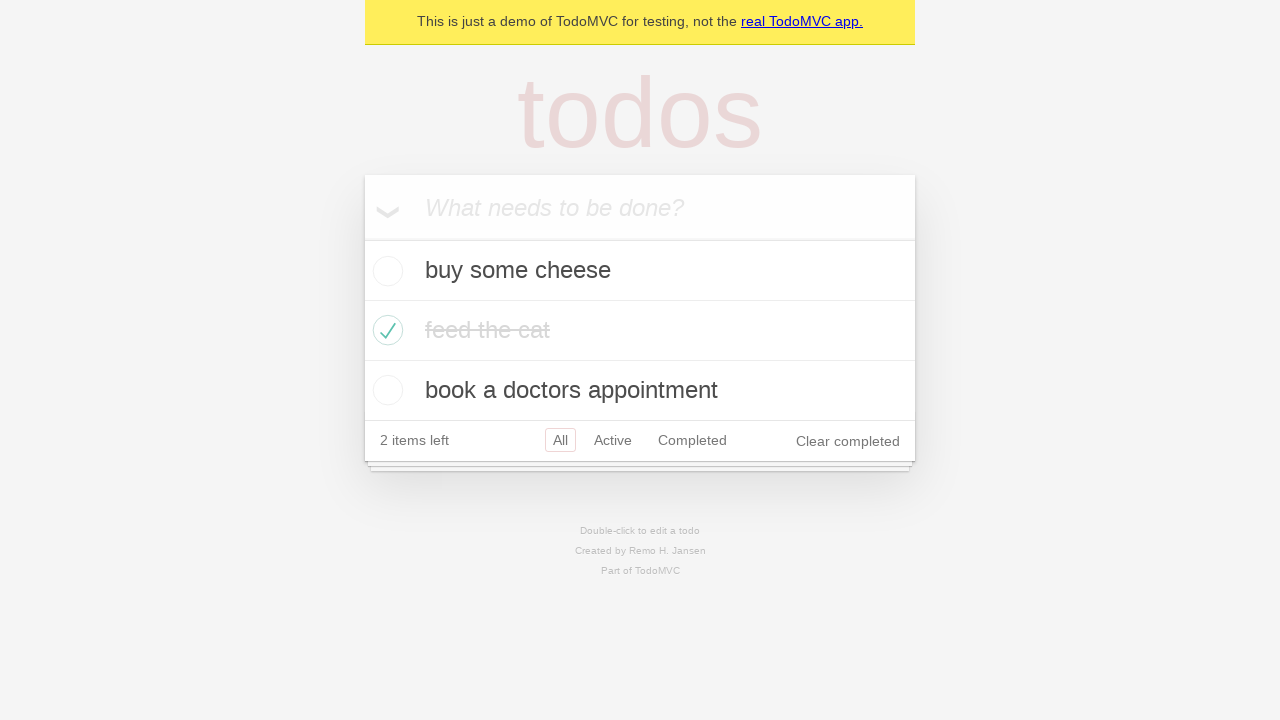

Clicked Active filter at (613, 440) on .filters >> text=Active
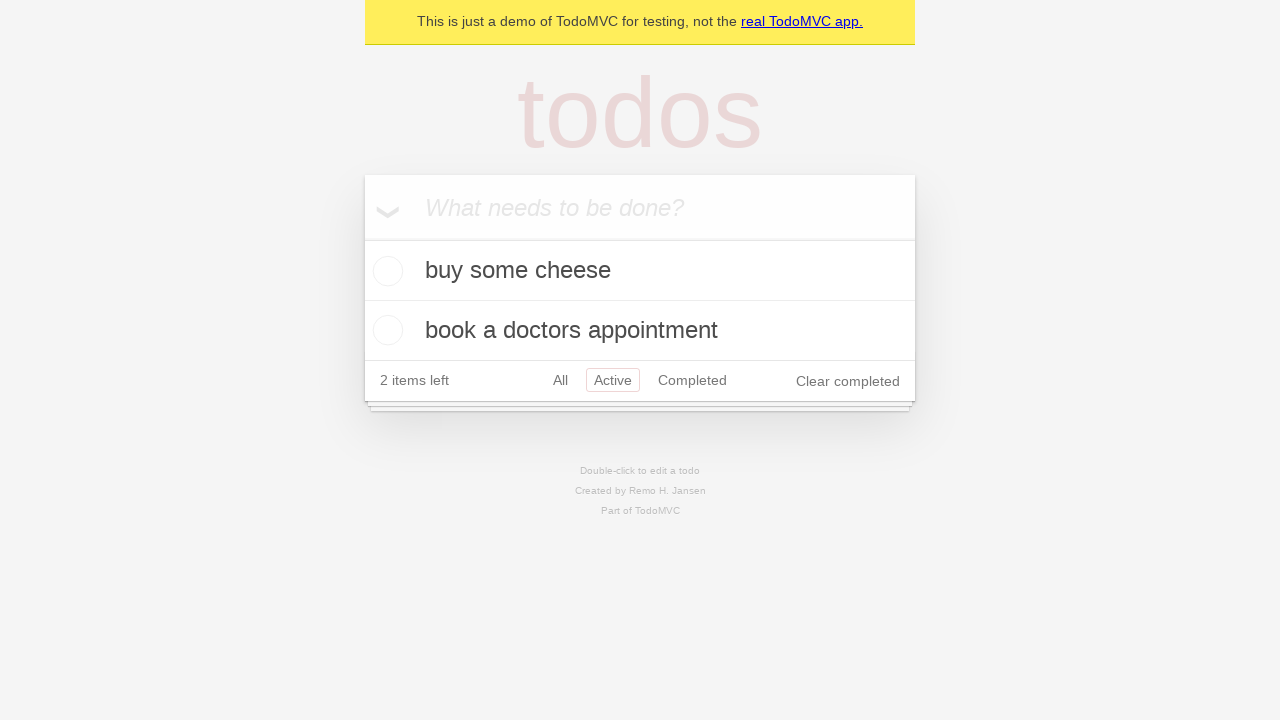

Clicked Completed filter at (692, 380) on .filters >> text=Completed
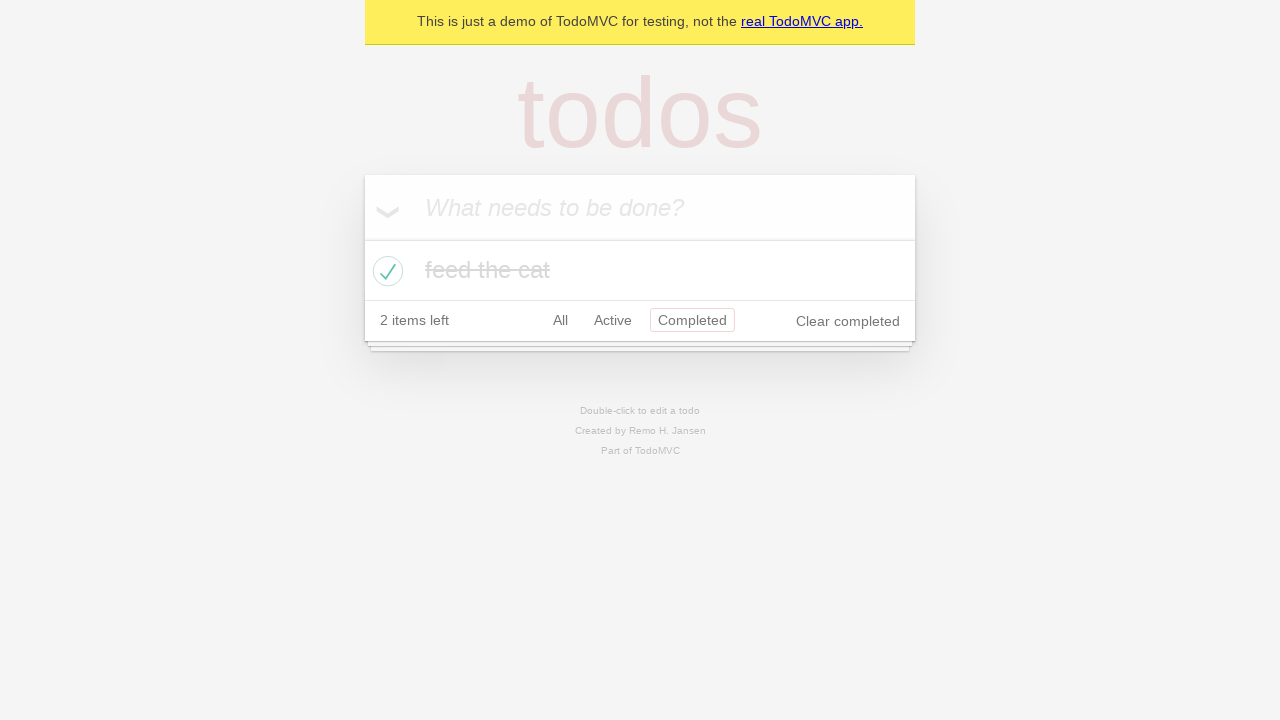

Used browser back button to navigate from Completed filter
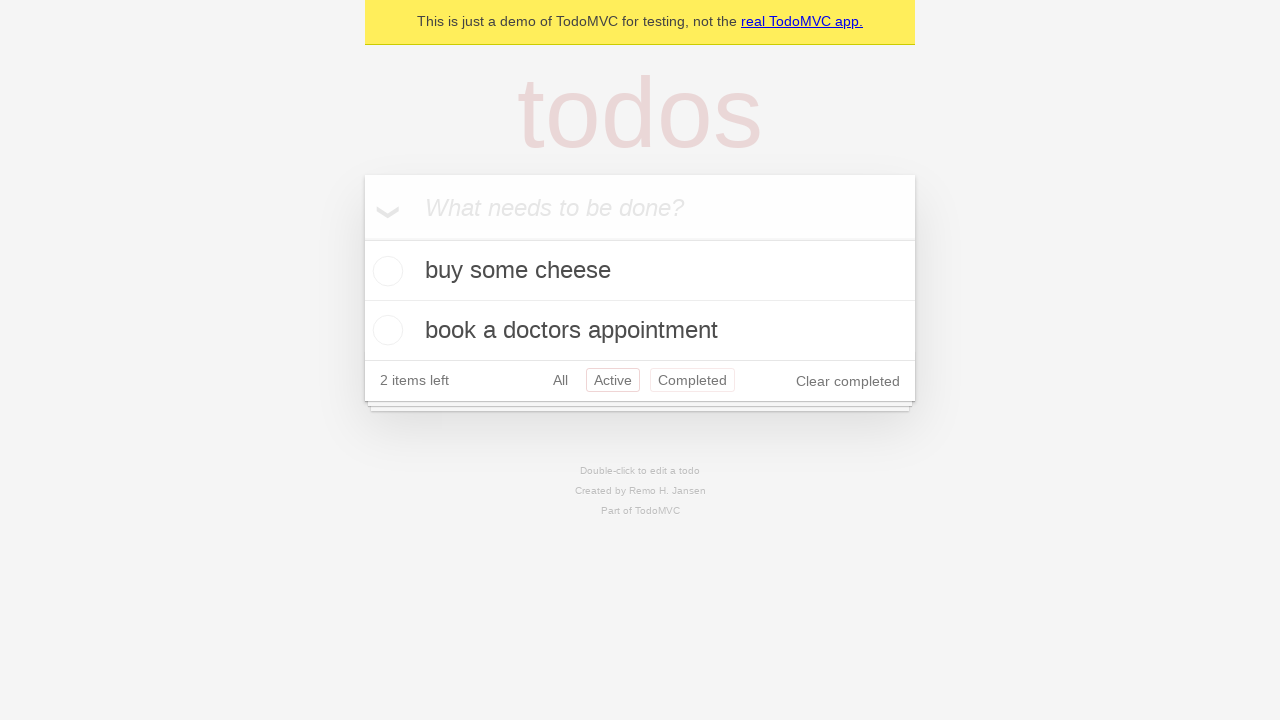

Used browser back button to navigate from Active filter
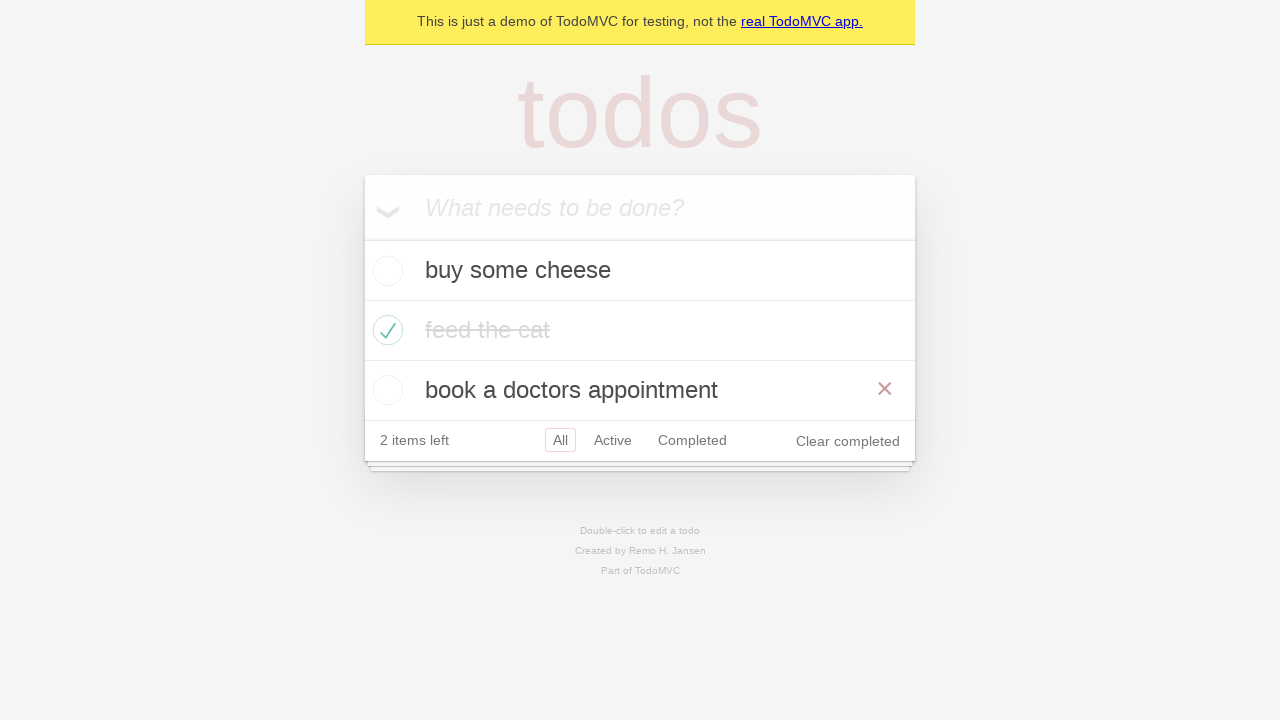

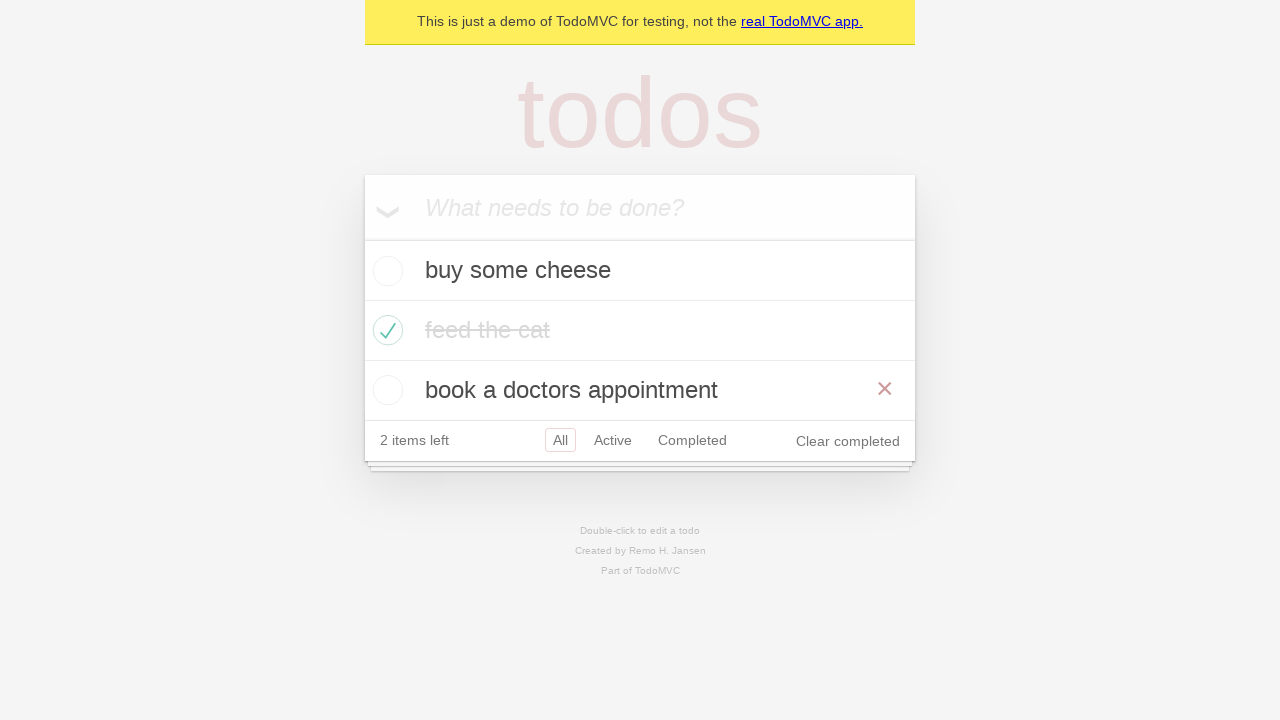